Tests checkbox functionality by clicking on the family and friends checkbox and verifying its selection state

Starting URL: https://rahulshettyacademy.com/dropdownsPractise/

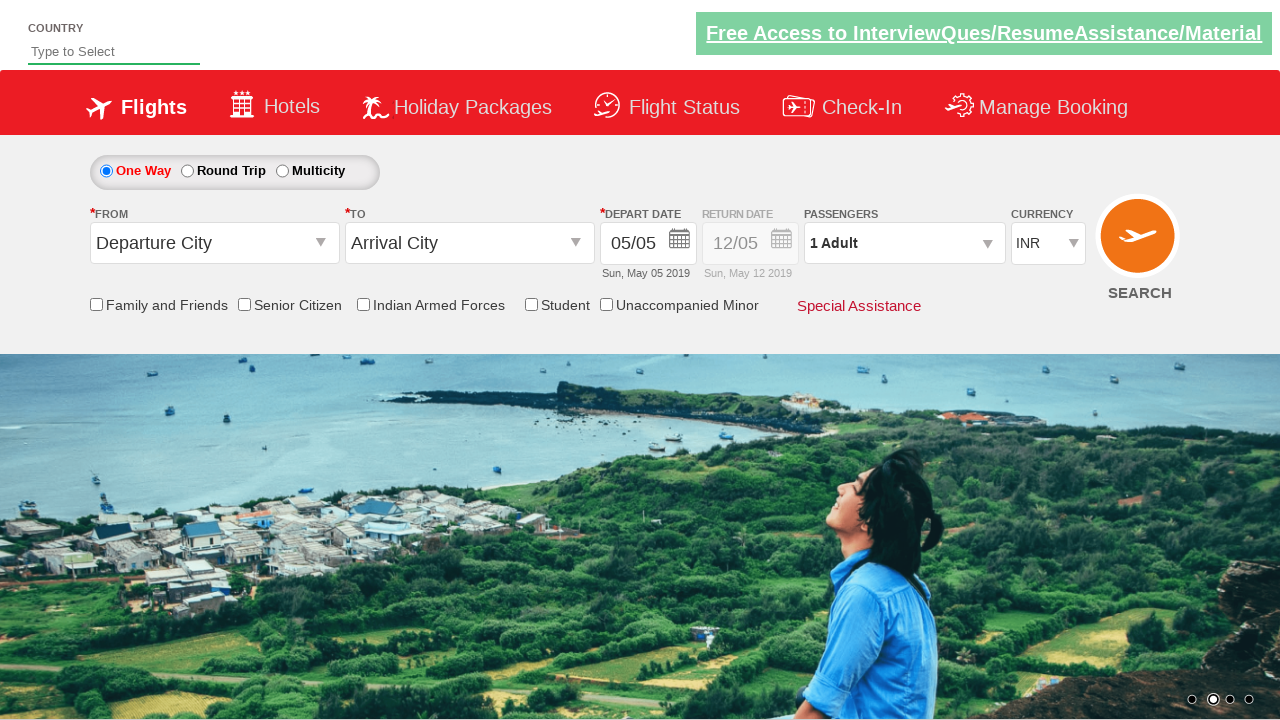

Clicked on family and friends checkbox using XPath with contains at (96, 304) on xpath=//input[contains(@id,'family')]
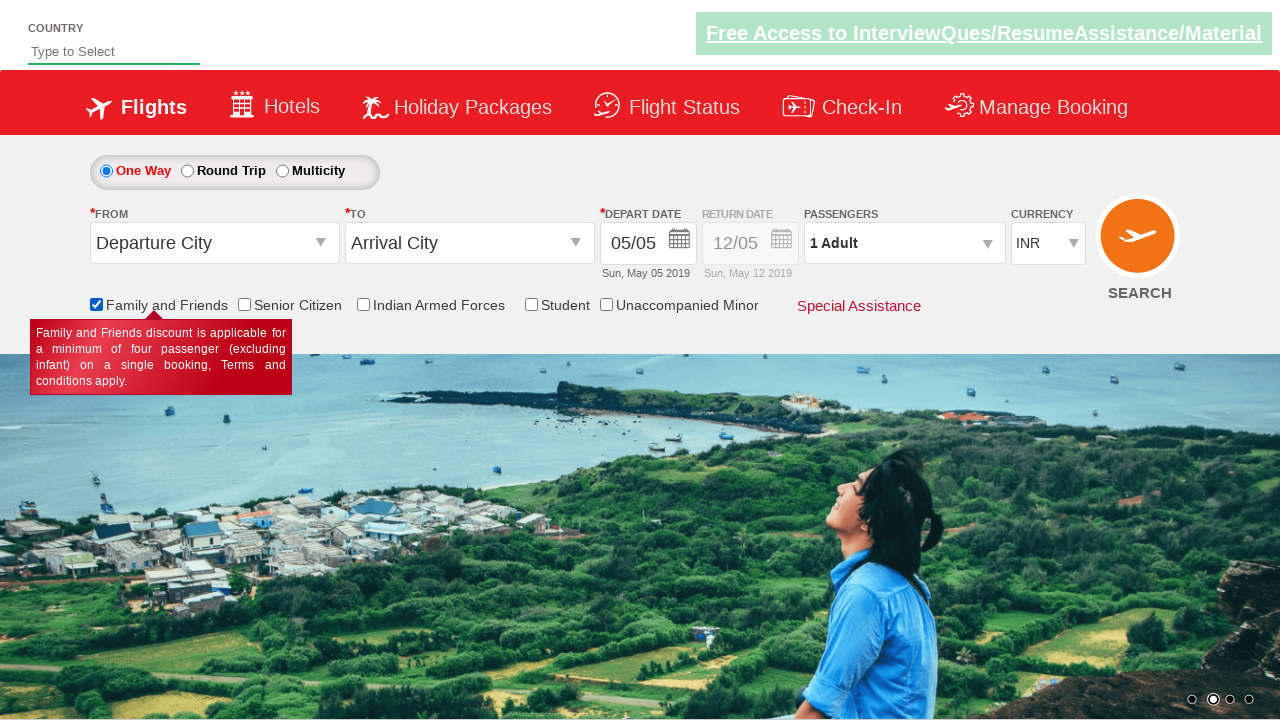

Verified checkbox selection state
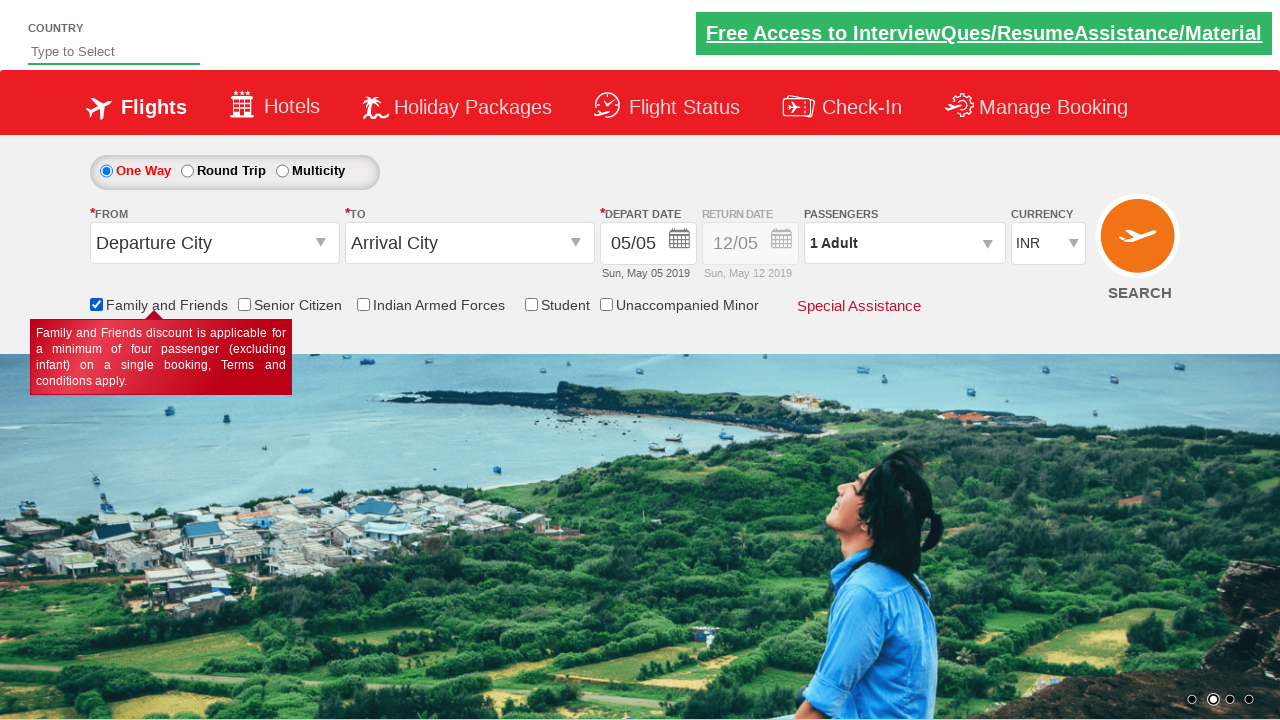

Logged family checkbox selection result: True
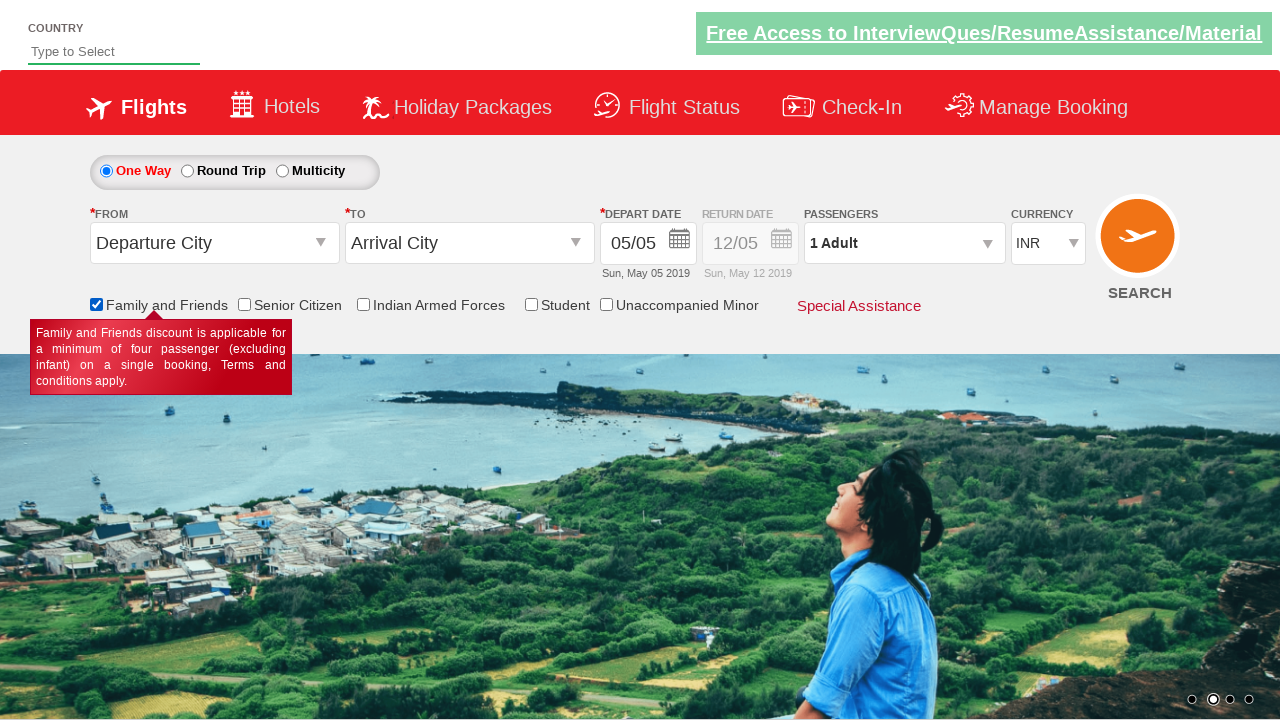

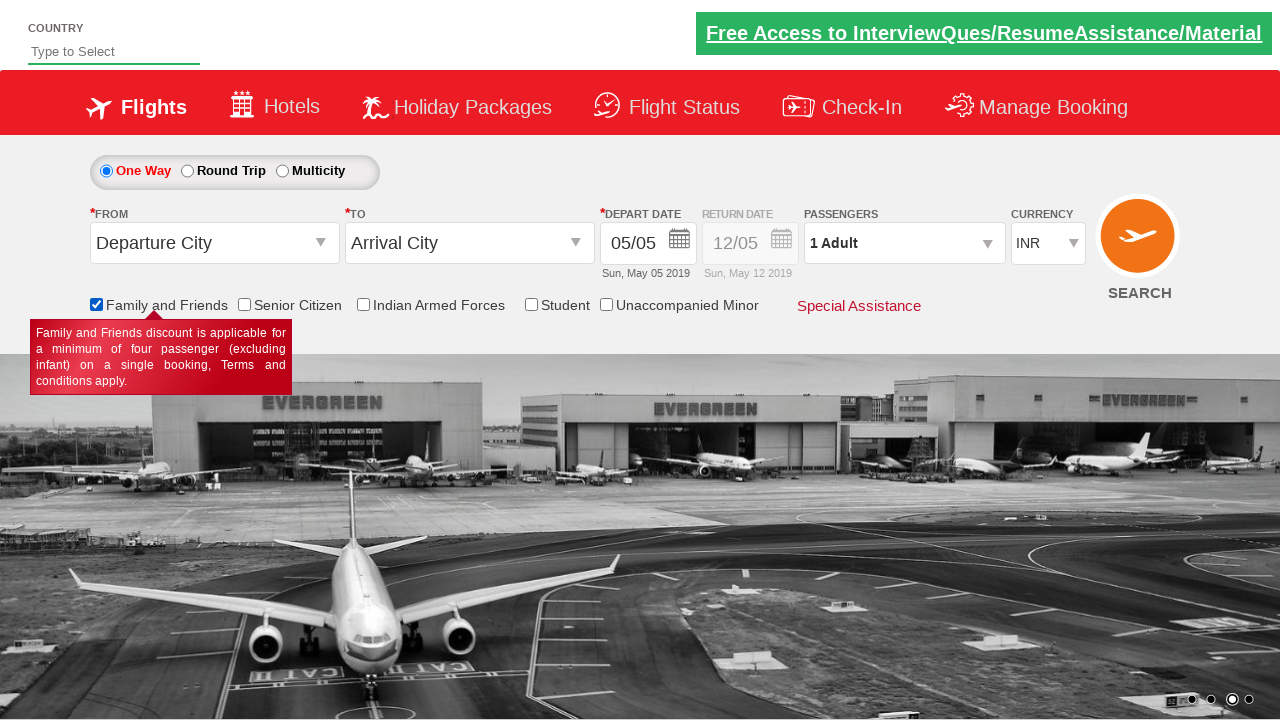